Tests the add/remove elements functionality by clicking the "Add Element" button 5 times and verifying that delete buttons are created

Starting URL: http://the-internet.herokuapp.com/add_remove_elements/

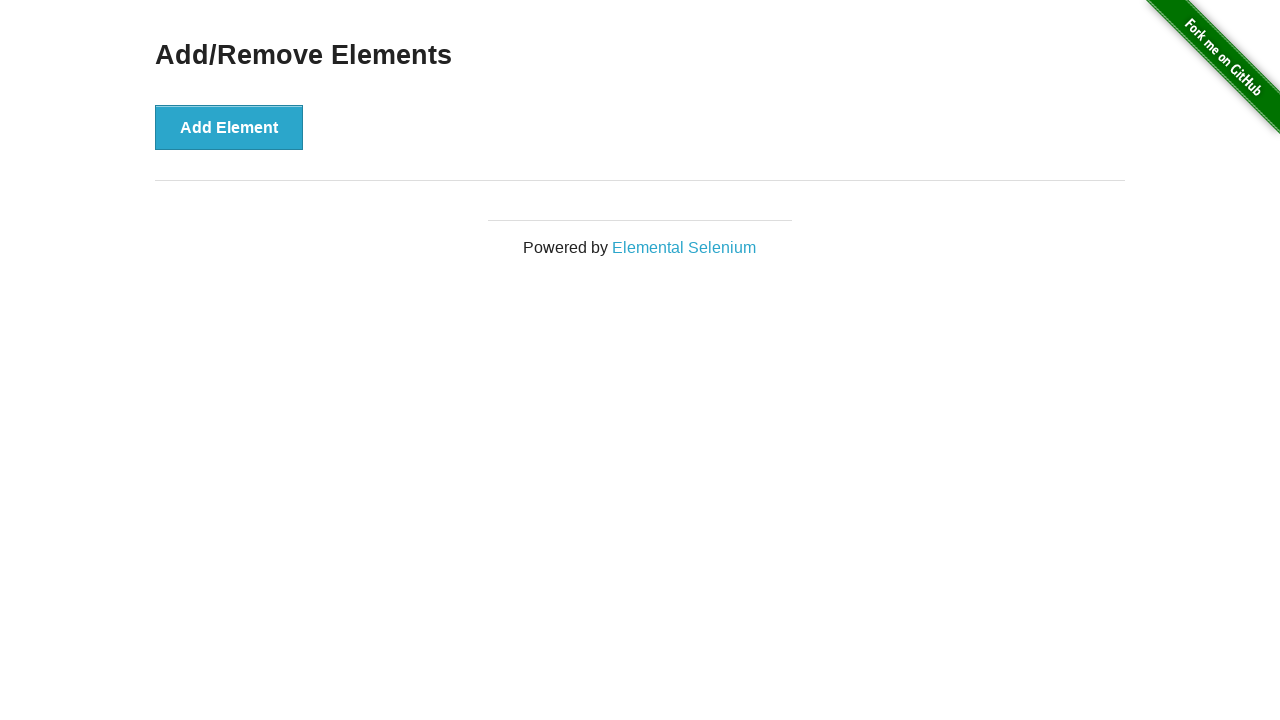

Clicked 'Add Element' button (iteration 1/5) at (229, 127) on xpath=//*[@id="content"]/div/button
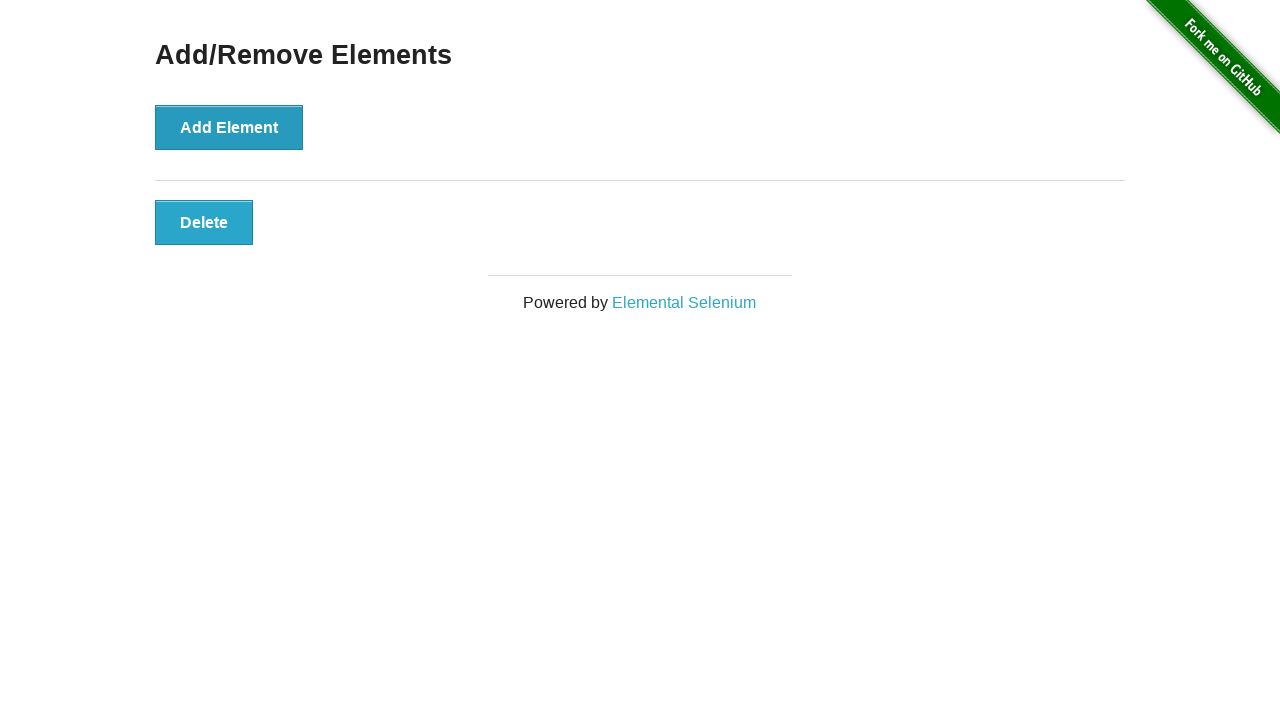

Clicked 'Add Element' button (iteration 2/5) at (229, 127) on xpath=//*[@id="content"]/div/button
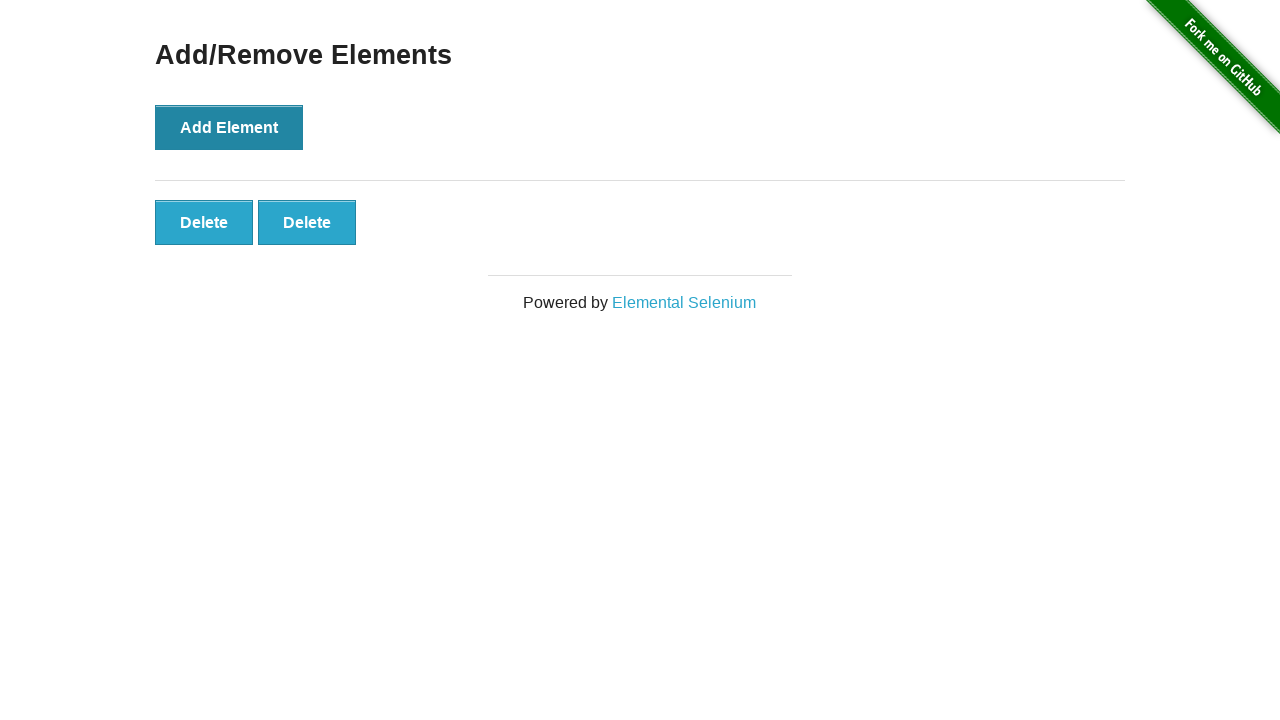

Clicked 'Add Element' button (iteration 3/5) at (229, 127) on xpath=//*[@id="content"]/div/button
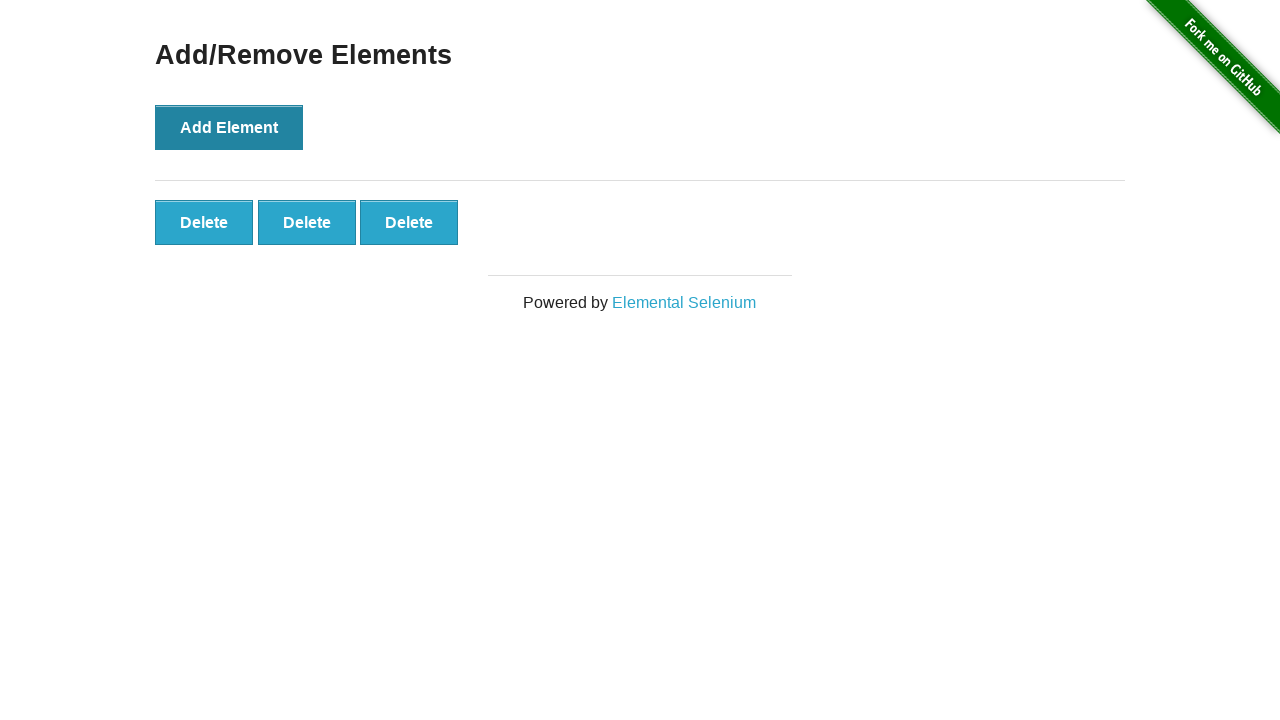

Clicked 'Add Element' button (iteration 4/5) at (229, 127) on xpath=//*[@id="content"]/div/button
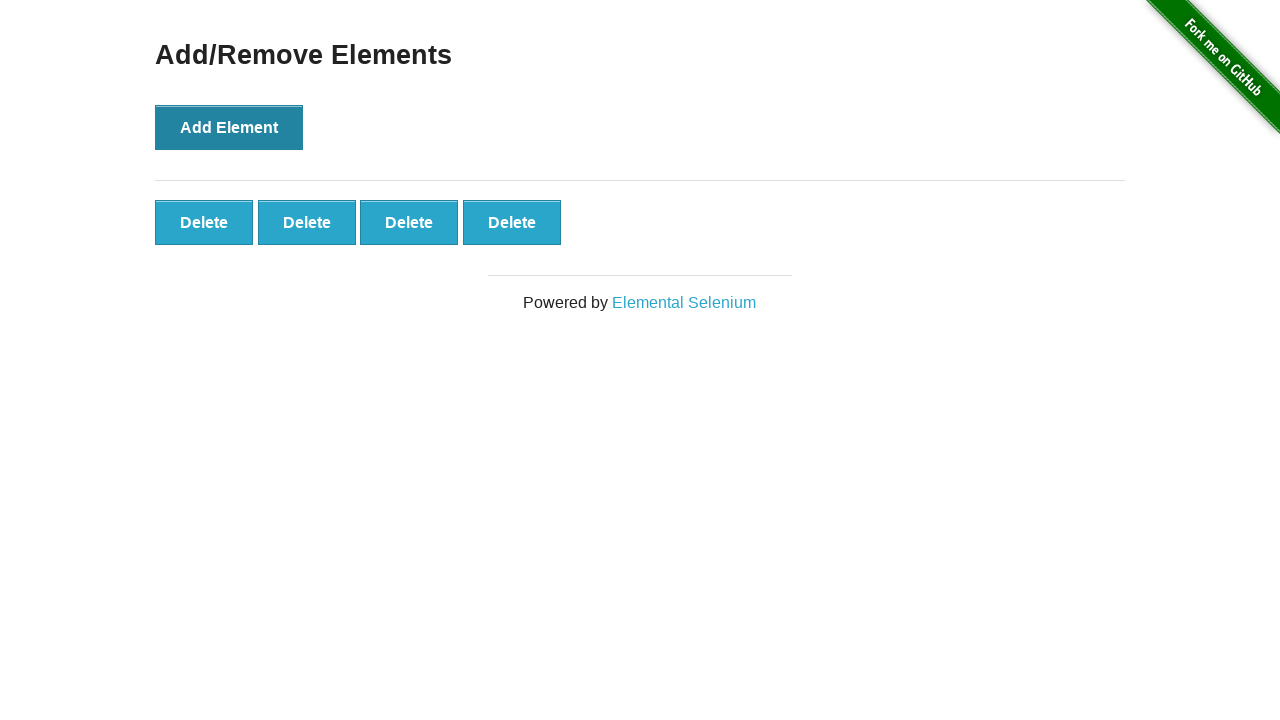

Clicked 'Add Element' button (iteration 5/5) at (229, 127) on xpath=//*[@id="content"]/div/button
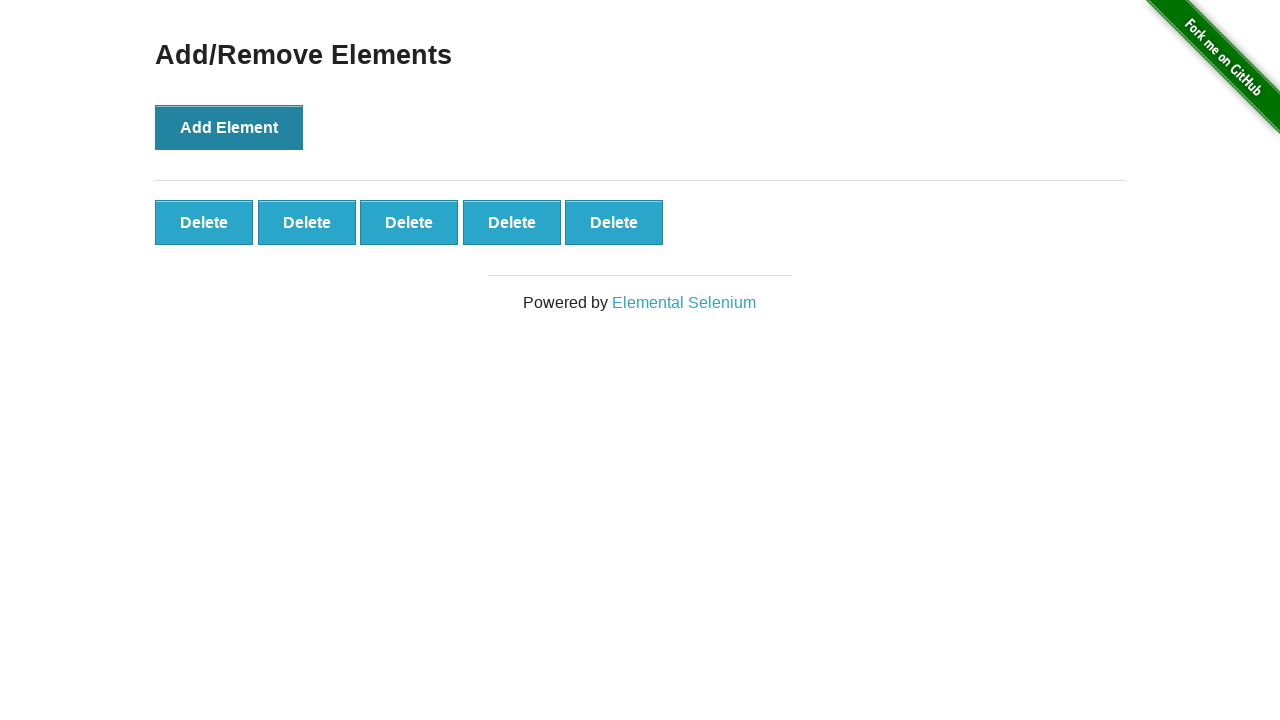

Delete buttons loaded in the elements container
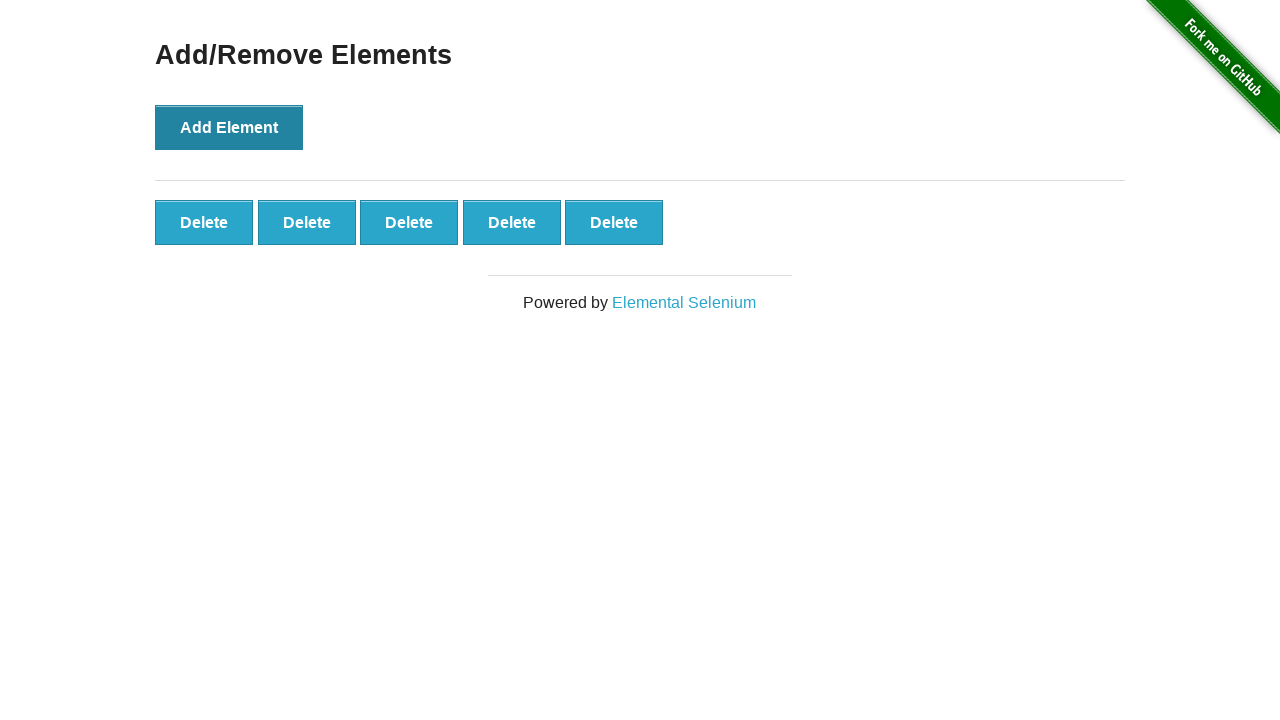

Located all delete buttons
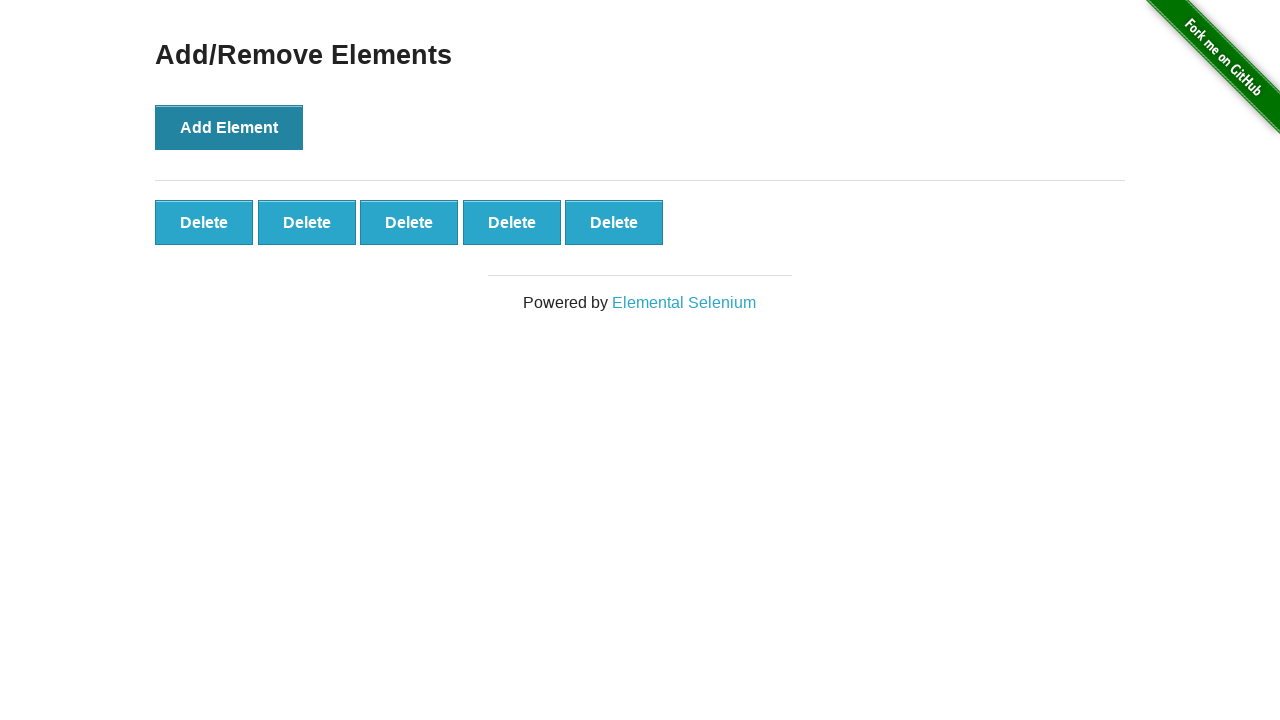

Last delete button is visible and ready
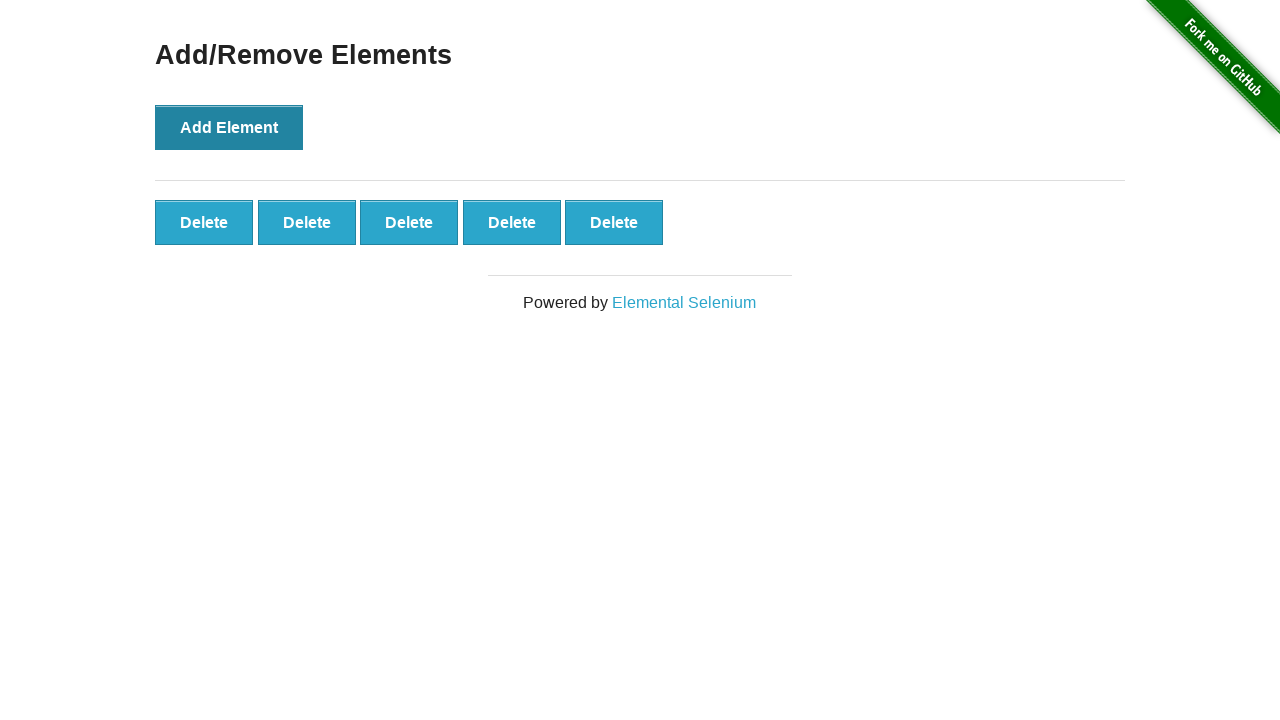

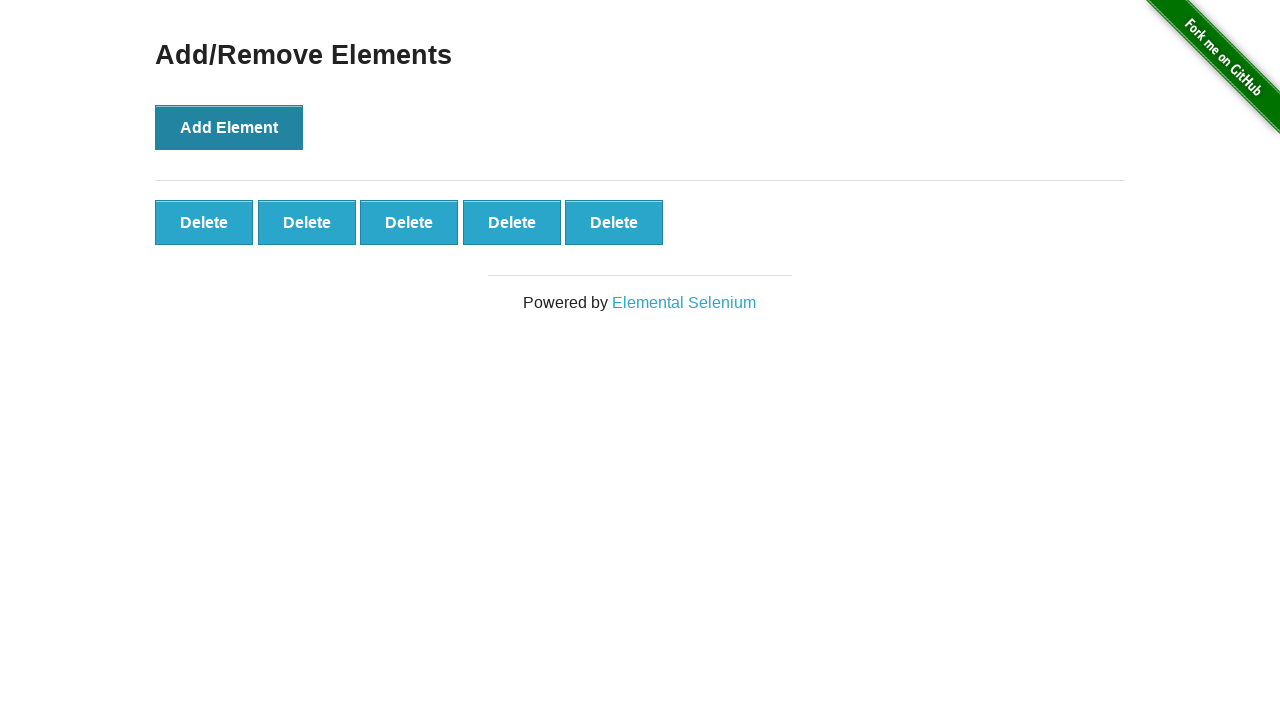